Tests dropdown selection functionality using different selection methods - by visible text, by index, and by value

Starting URL: https://www.hyrtutorials.com/p/html-dropdown-elements-practice.html

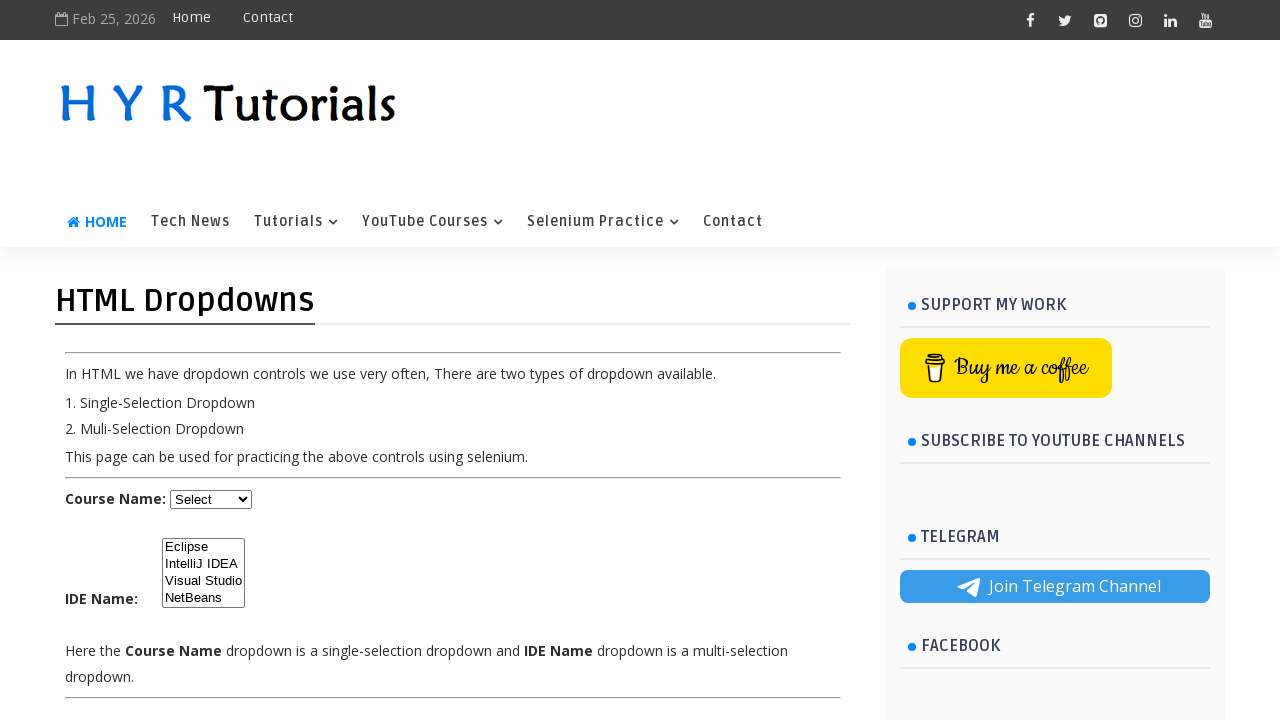

Located the course dropdown element
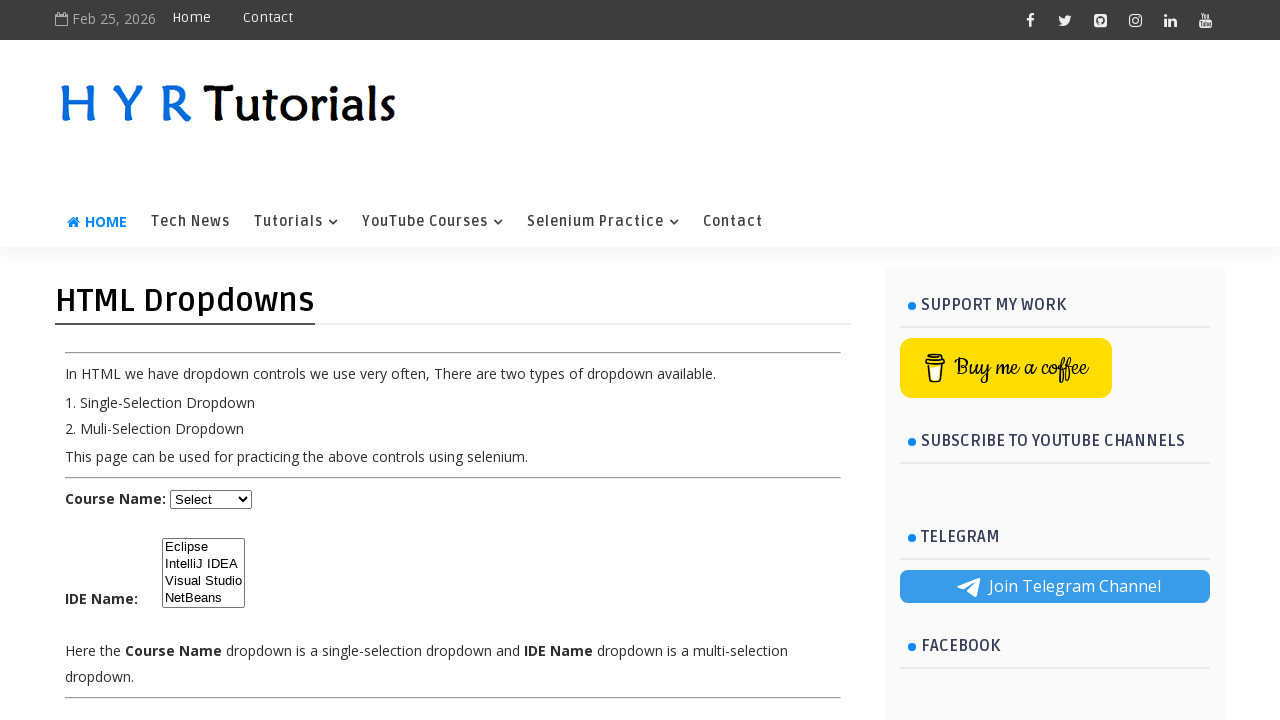

Selected 'Python' from dropdown by visible text on select#course
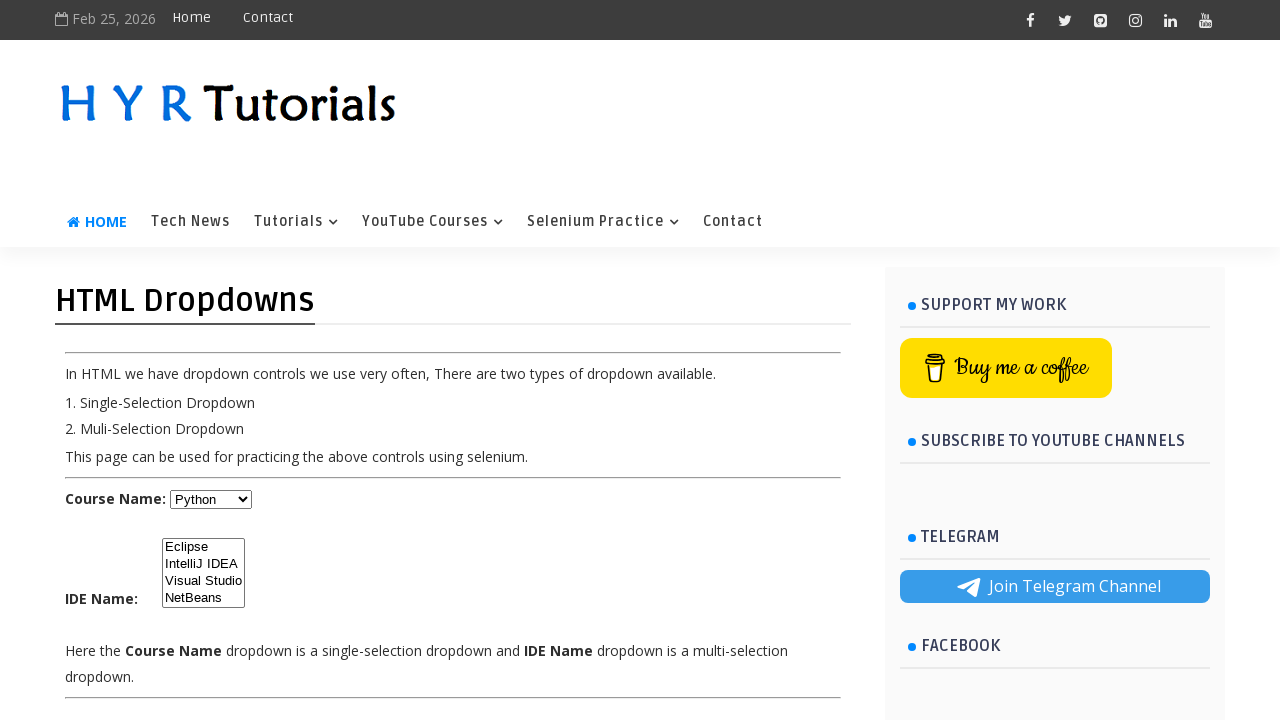

Selected dropdown option by index 1 (Java) on select#course
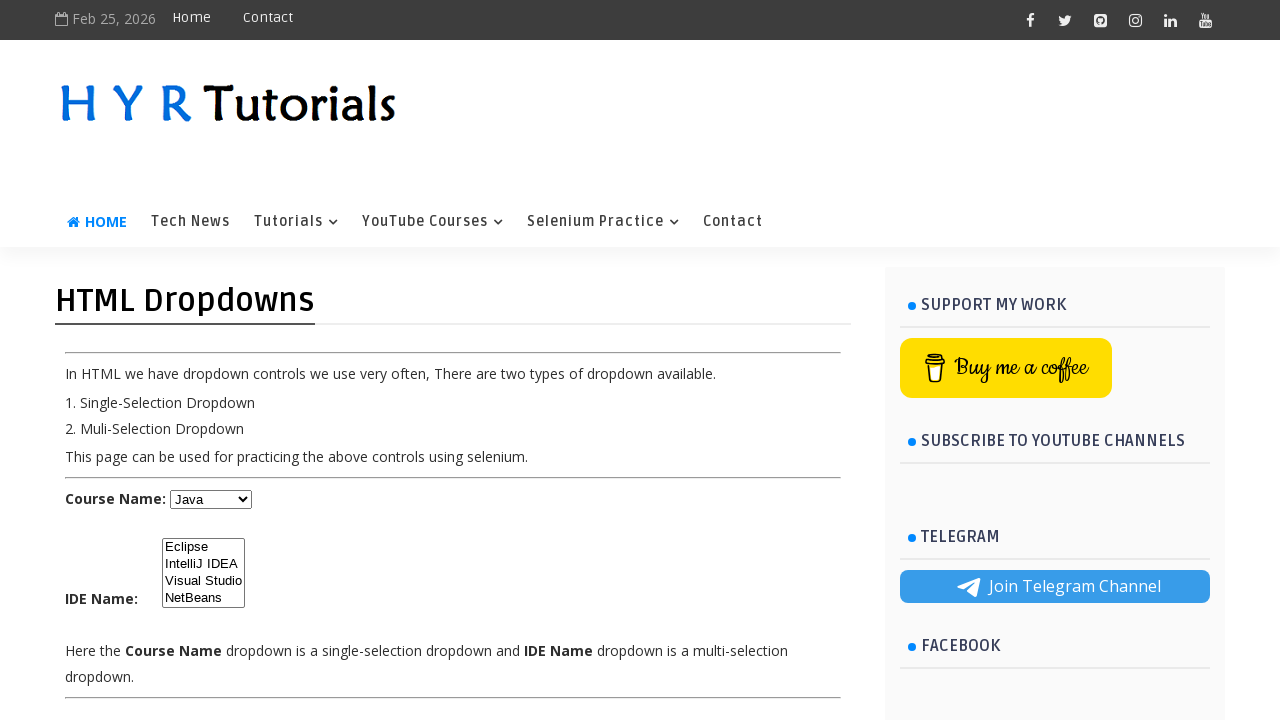

Selected 'js' from dropdown by value on select#course
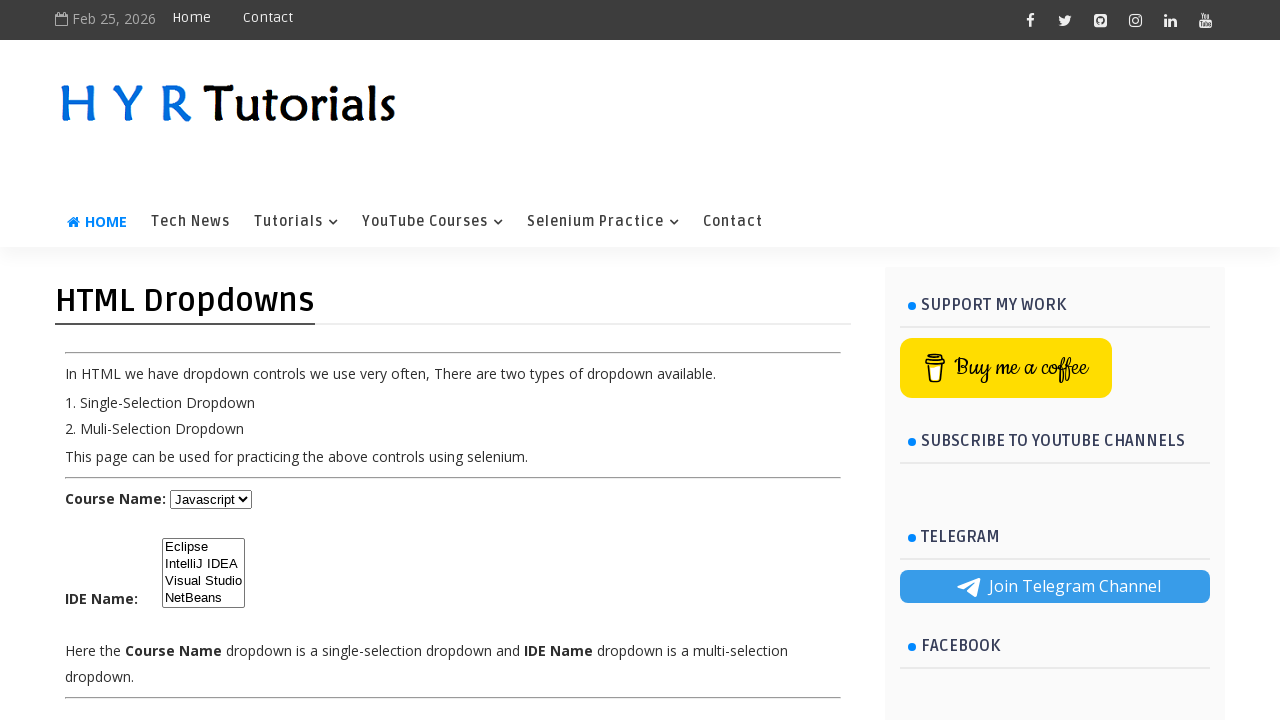

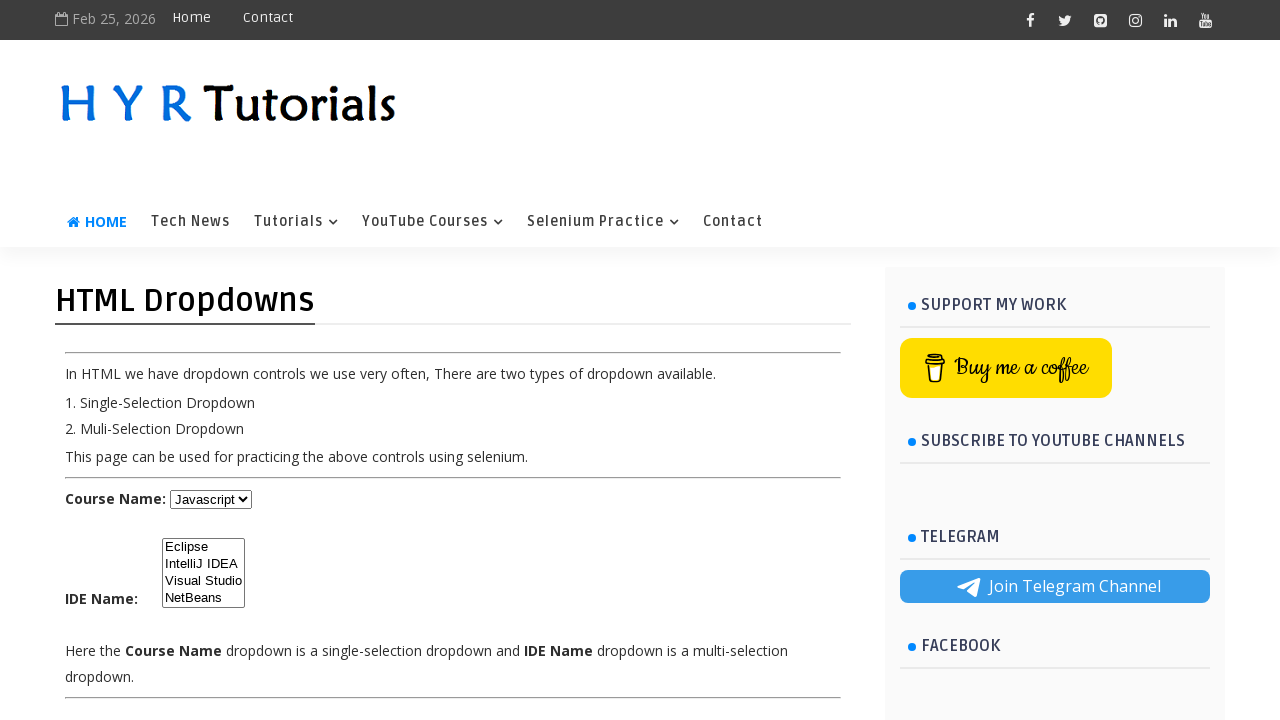